Tests filtering to display only active (incomplete) todo items

Starting URL: https://demo.playwright.dev/todomvc

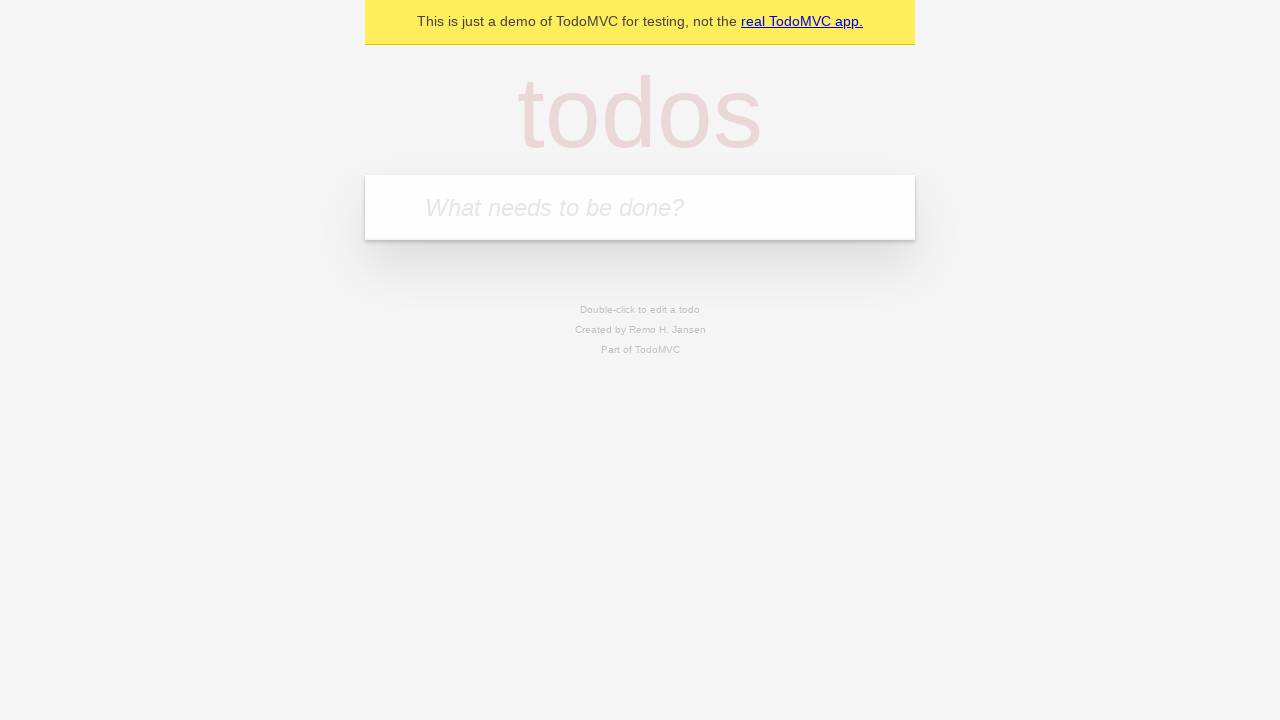

Filled todo input with 'buy some cheese' on internal:attr=[placeholder="What needs to be done?"i]
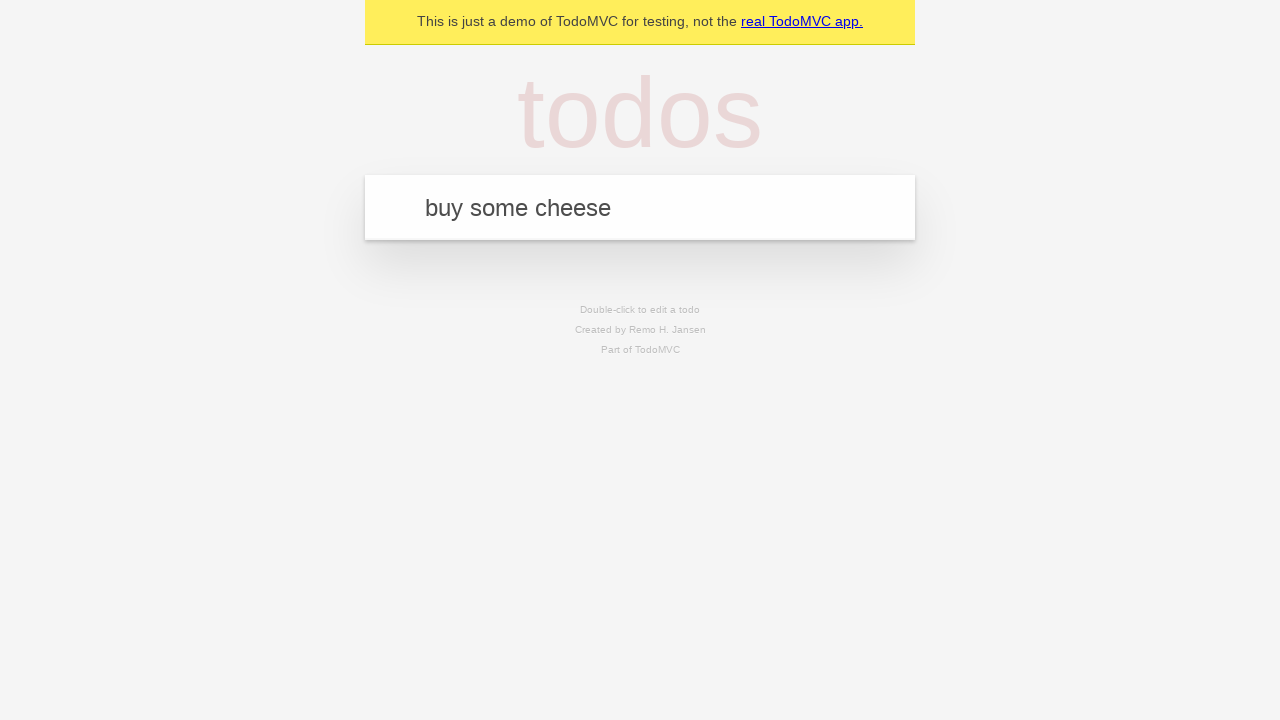

Pressed Enter to create todo 'buy some cheese' on internal:attr=[placeholder="What needs to be done?"i]
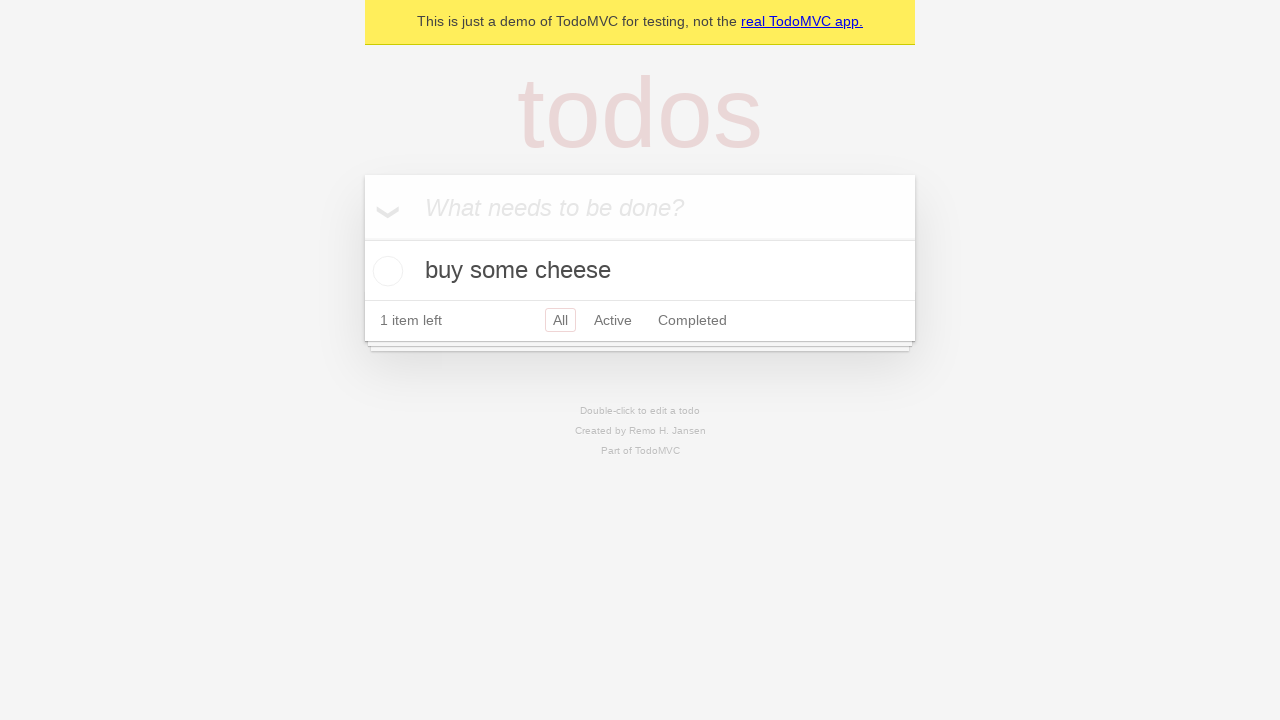

Filled todo input with 'feed the cat' on internal:attr=[placeholder="What needs to be done?"i]
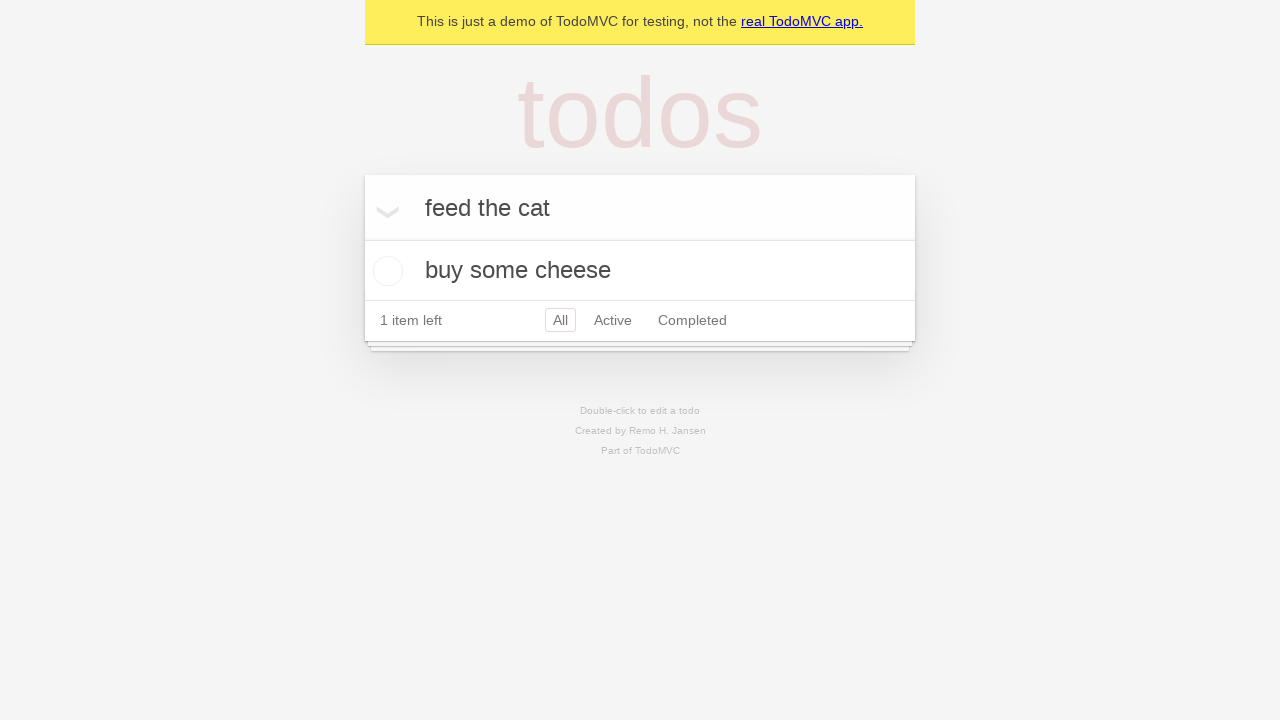

Pressed Enter to create todo 'feed the cat' on internal:attr=[placeholder="What needs to be done?"i]
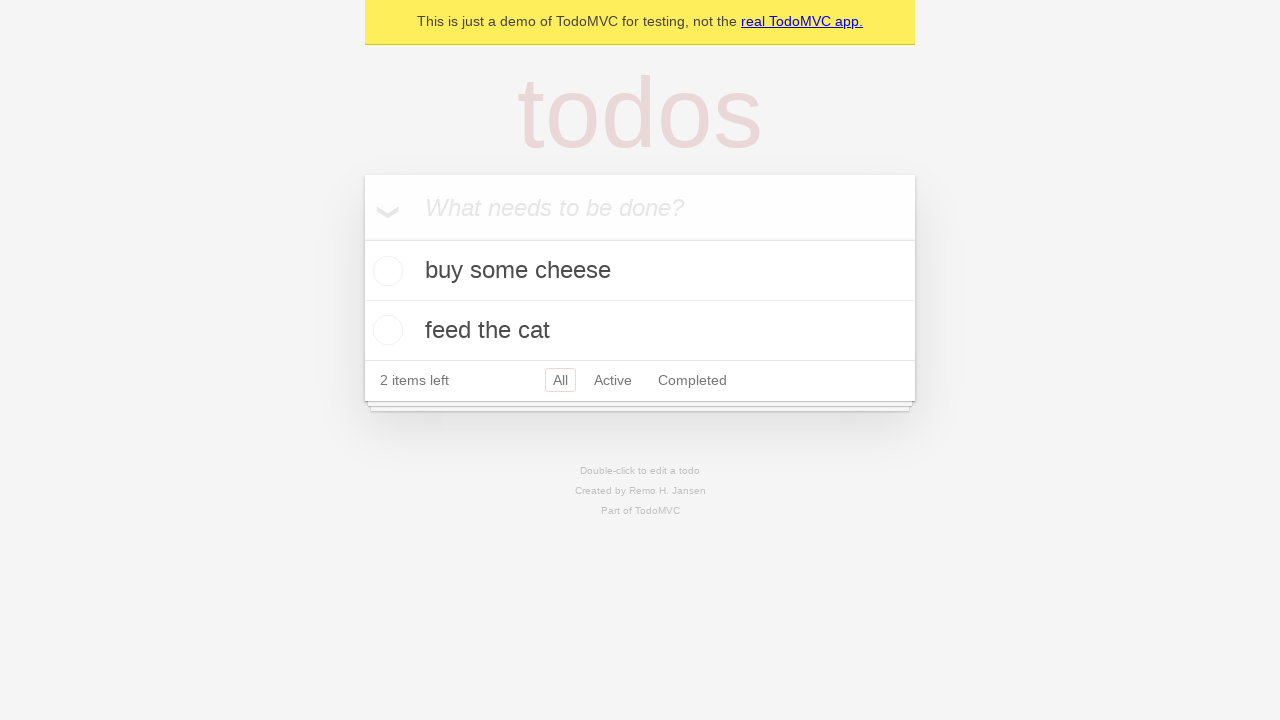

Filled todo input with 'book a doctors appointment' on internal:attr=[placeholder="What needs to be done?"i]
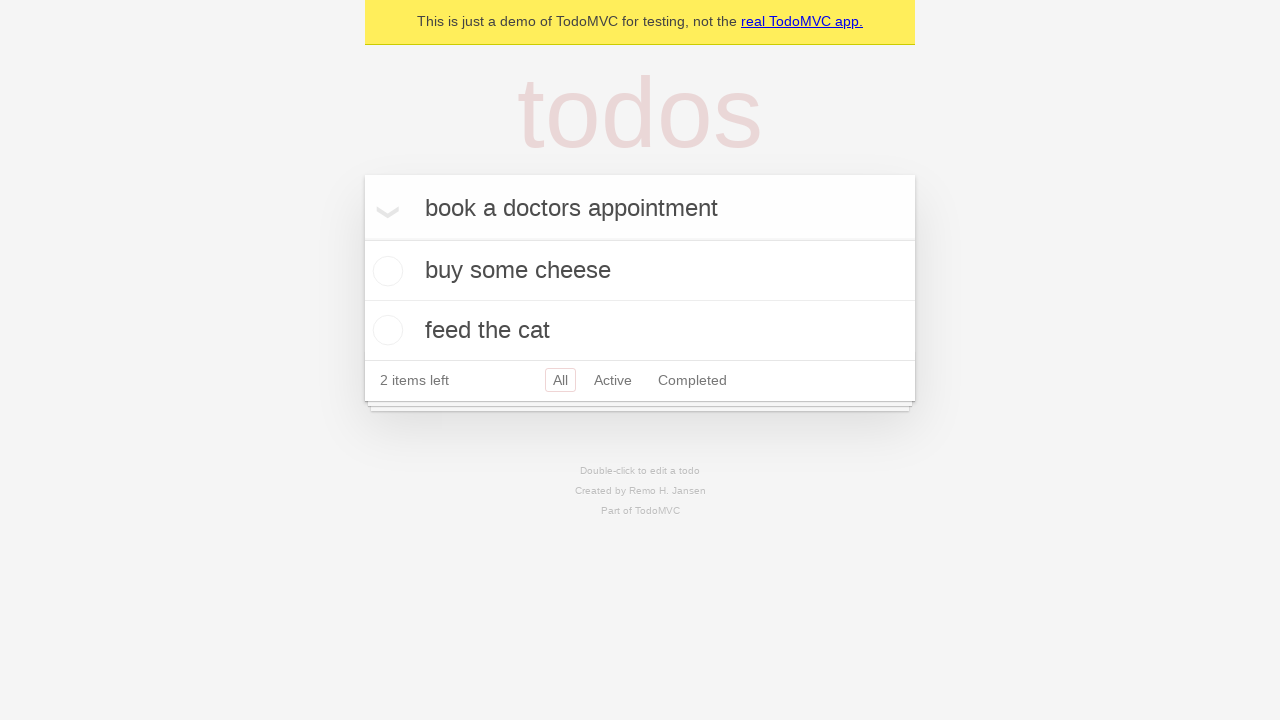

Pressed Enter to create todo 'book a doctors appointment' on internal:attr=[placeholder="What needs to be done?"i]
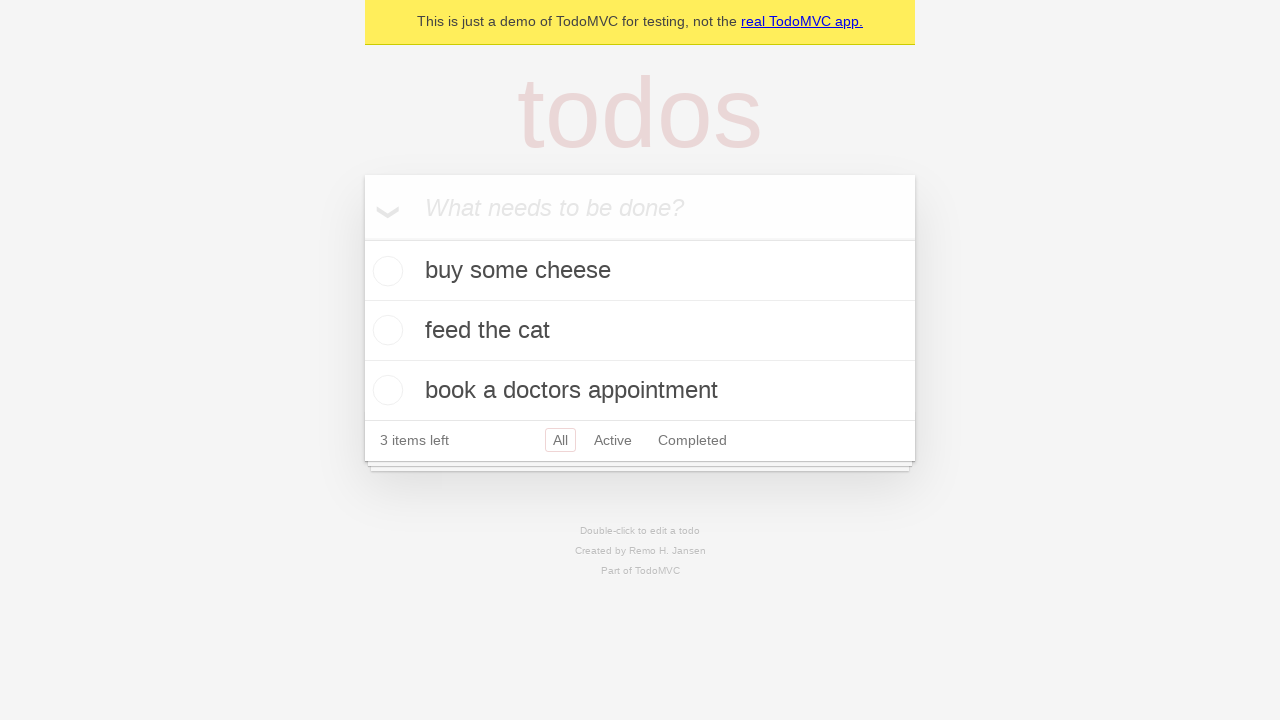

Waited for todo items to be created
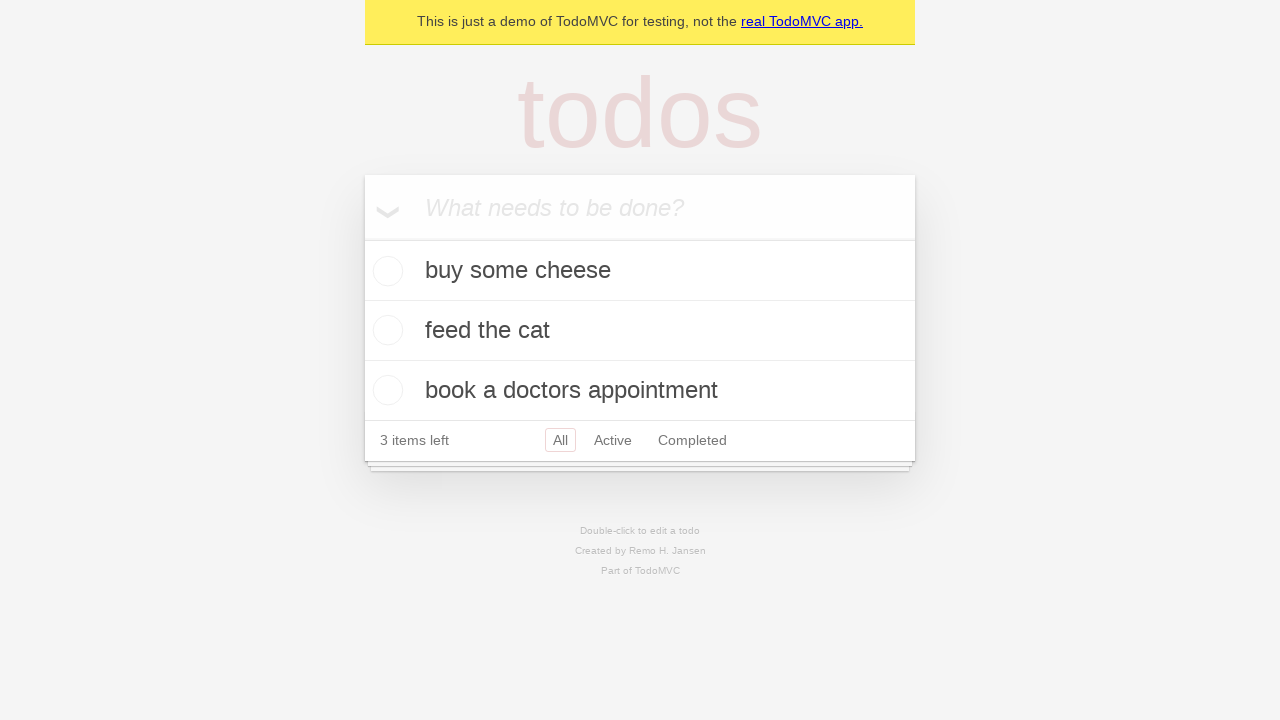

Checked the second todo item checkbox at (385, 330) on internal:testid=[data-testid="todo-item"s] >> nth=1 >> internal:role=checkbox
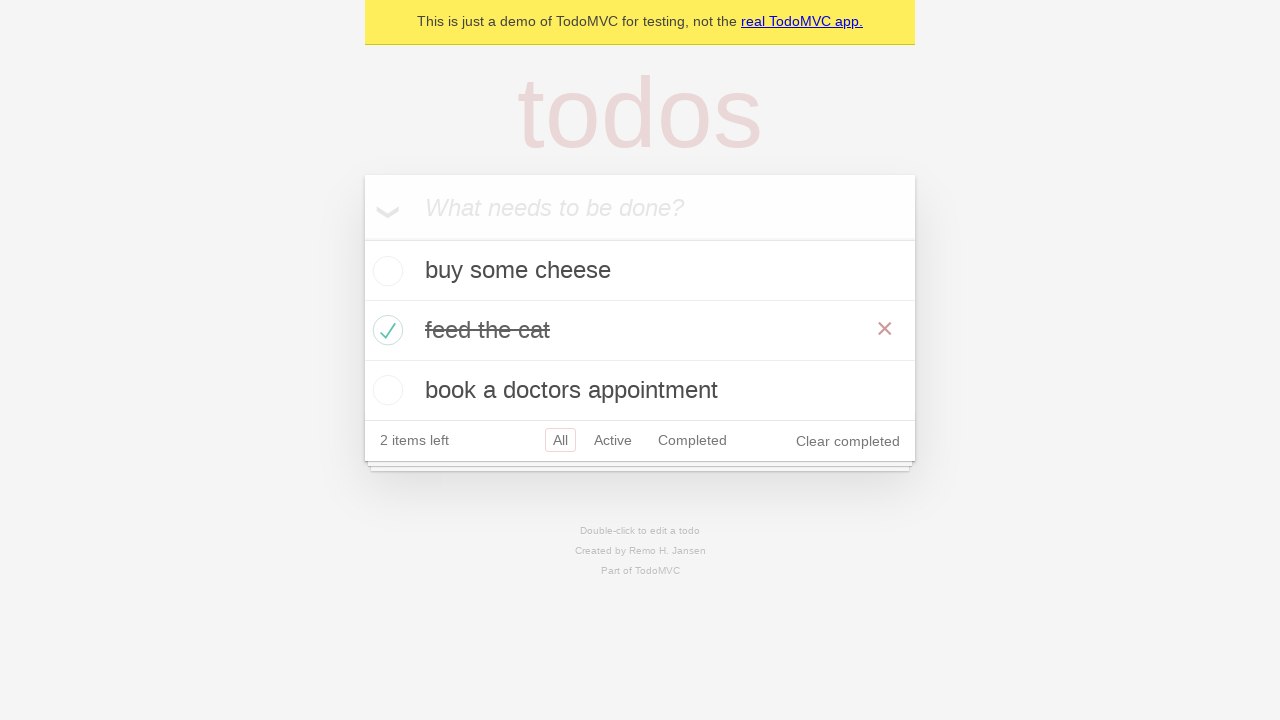

Clicked 'Active' filter to display only incomplete items at (613, 440) on internal:role=link[name="Active"i]
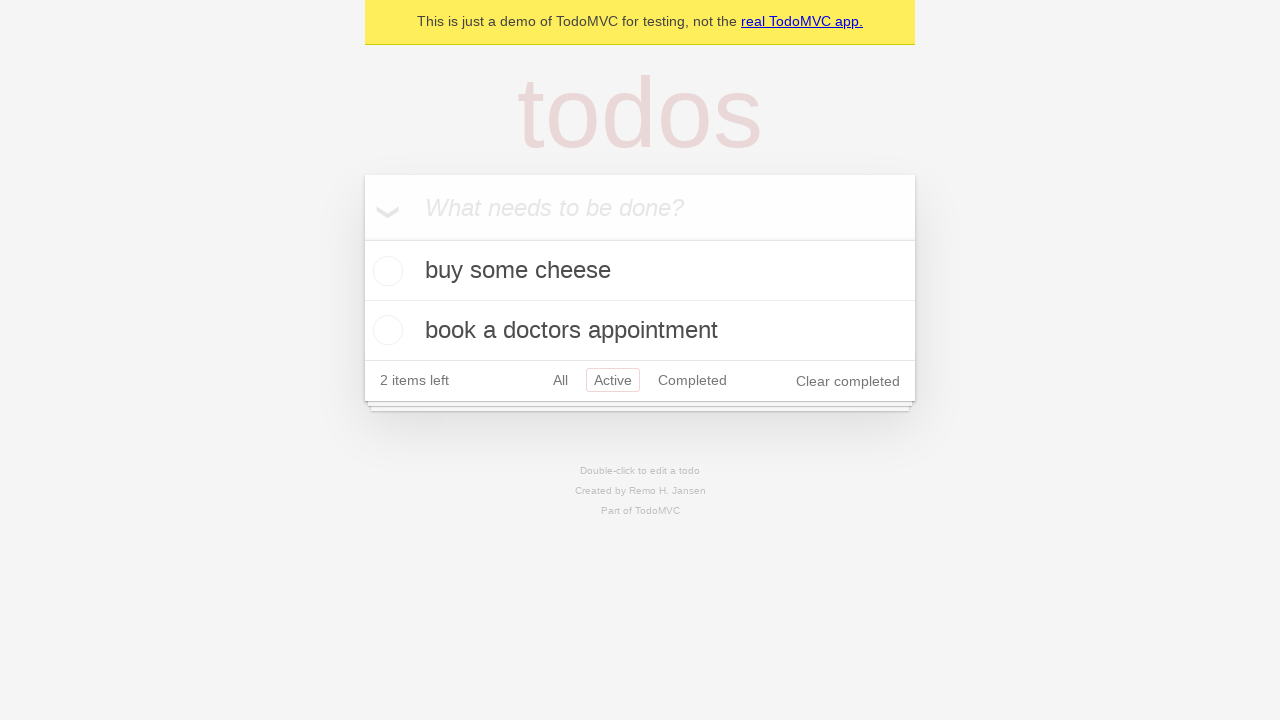

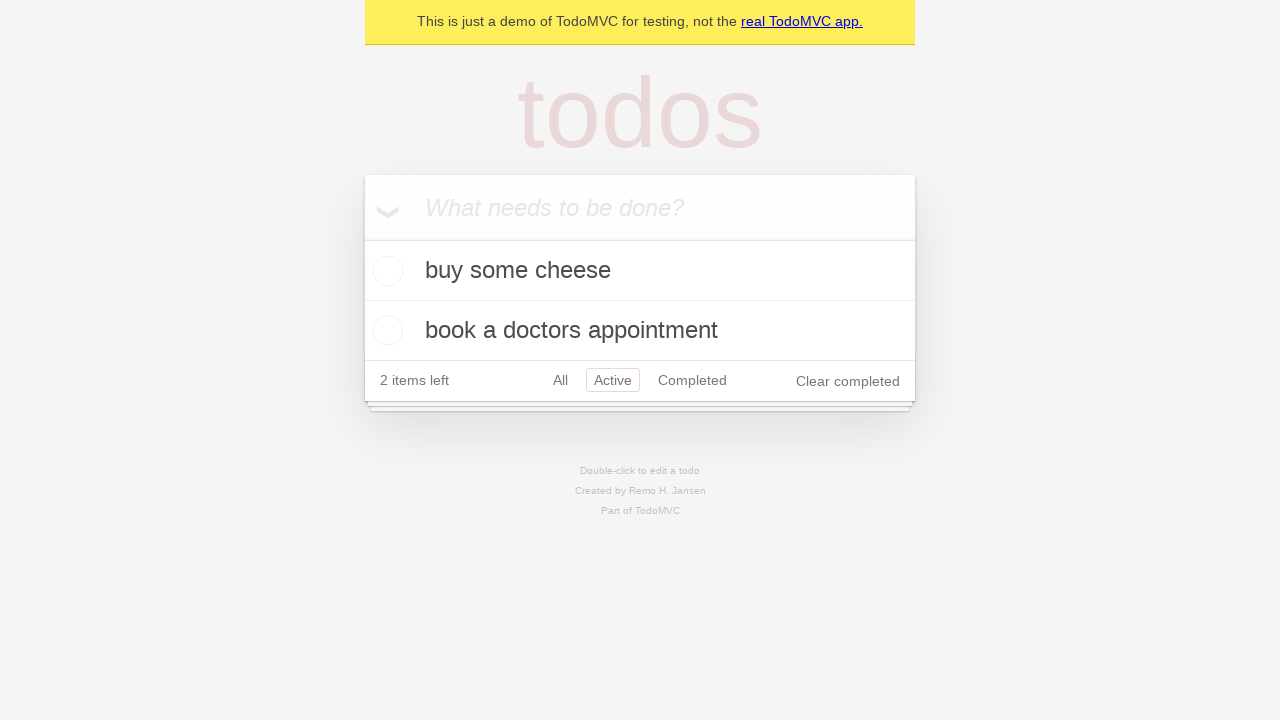